Tests radio button interaction by checking if radio buttons are selected and clicking on the Impressive radio button if it's not already selected

Starting URL: https://demoqa.com/radio-button

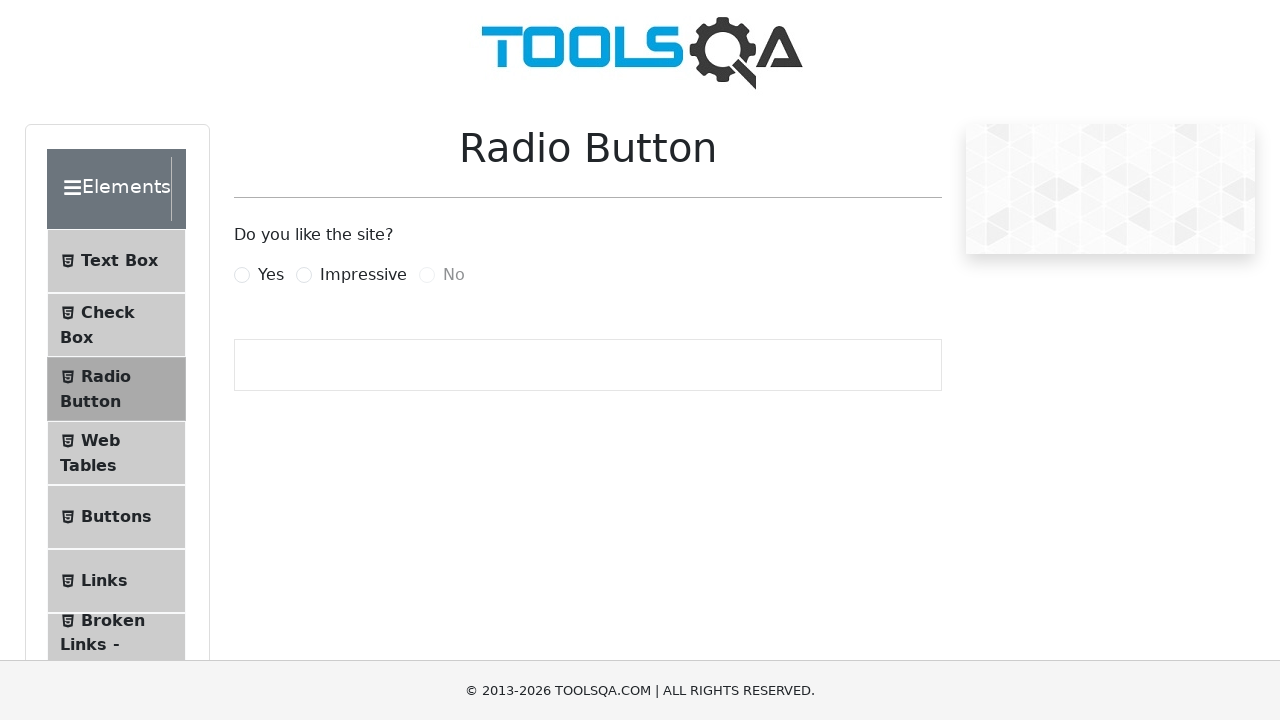

Located Yes radio button element
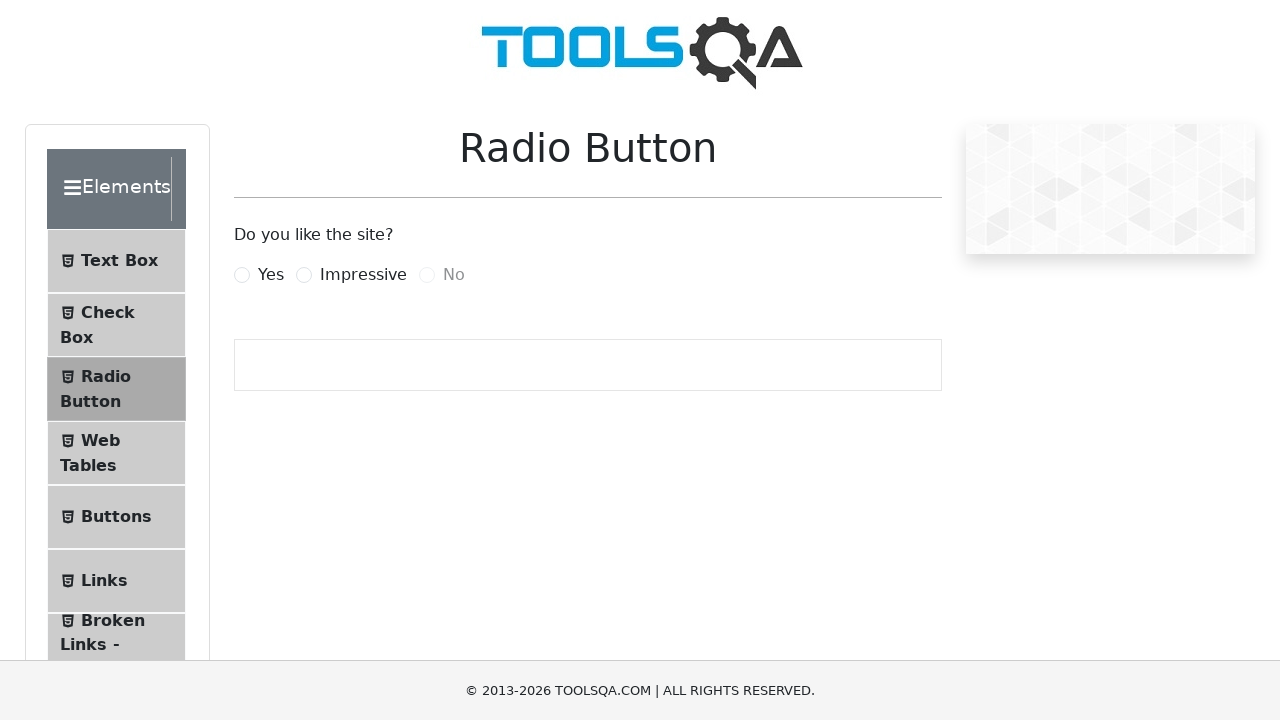

Located Impressive radio button element
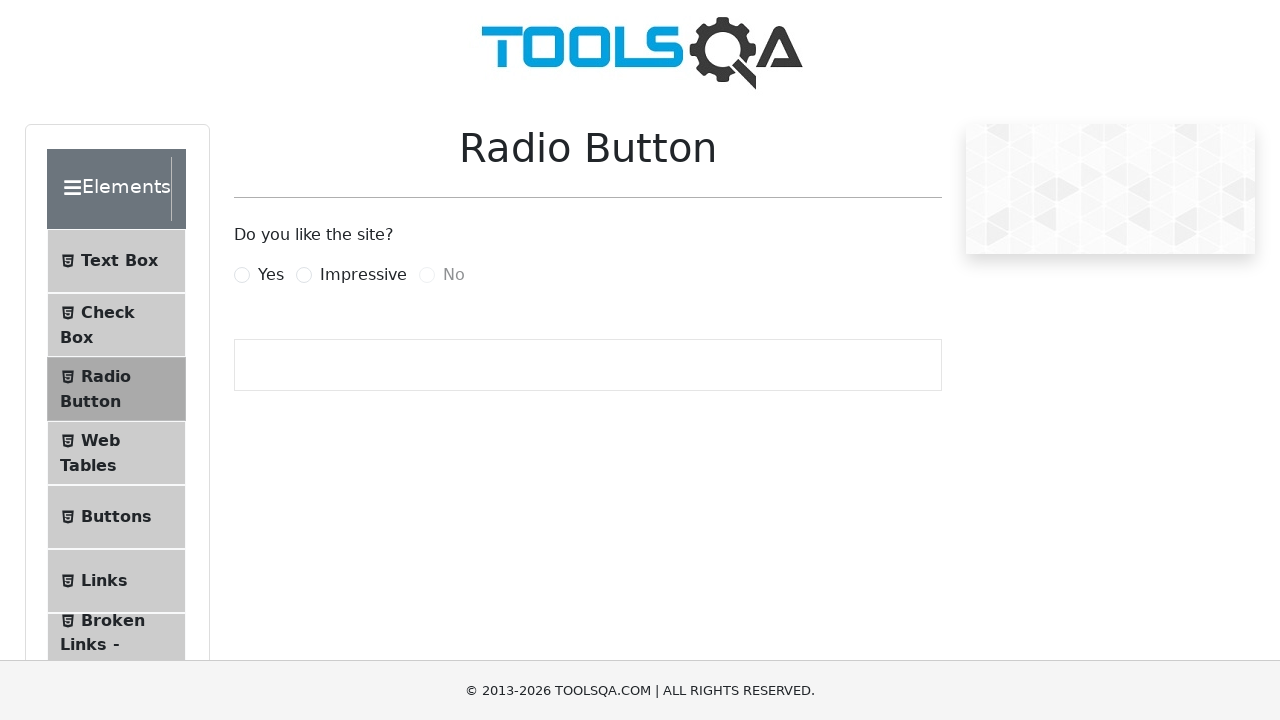

Located No radio button element
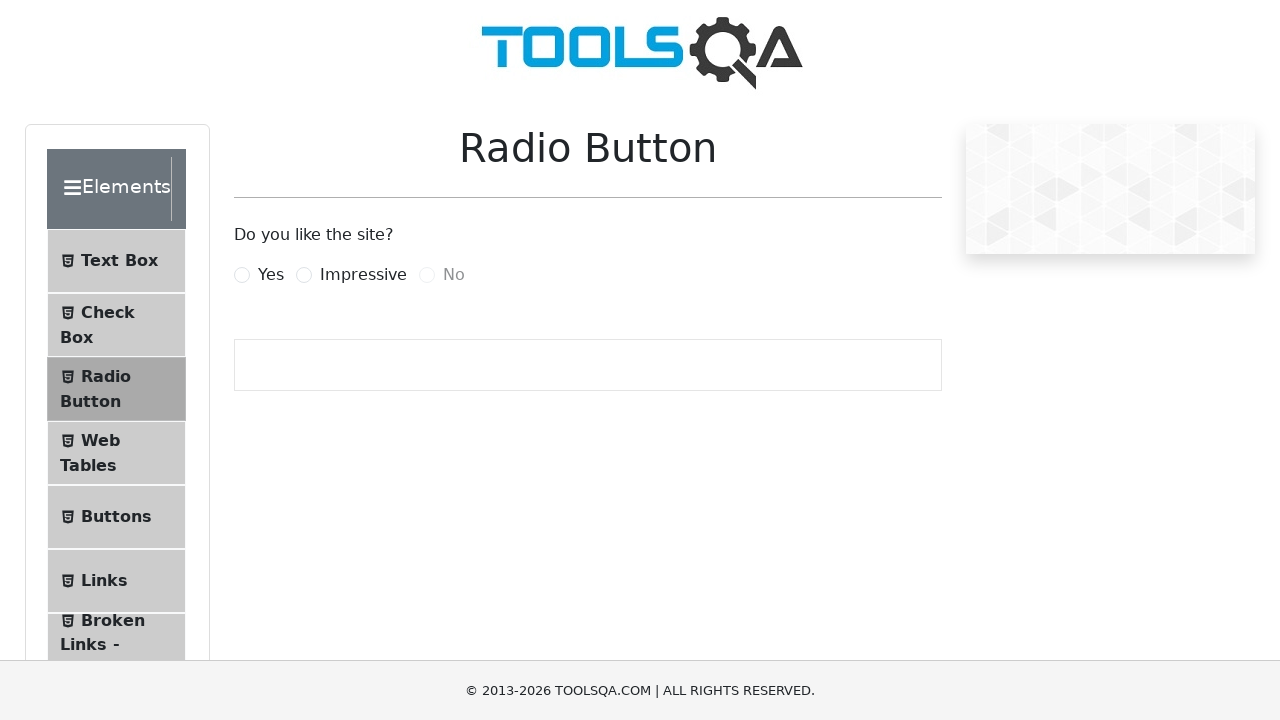

Checked that Impressive radio button is not selected
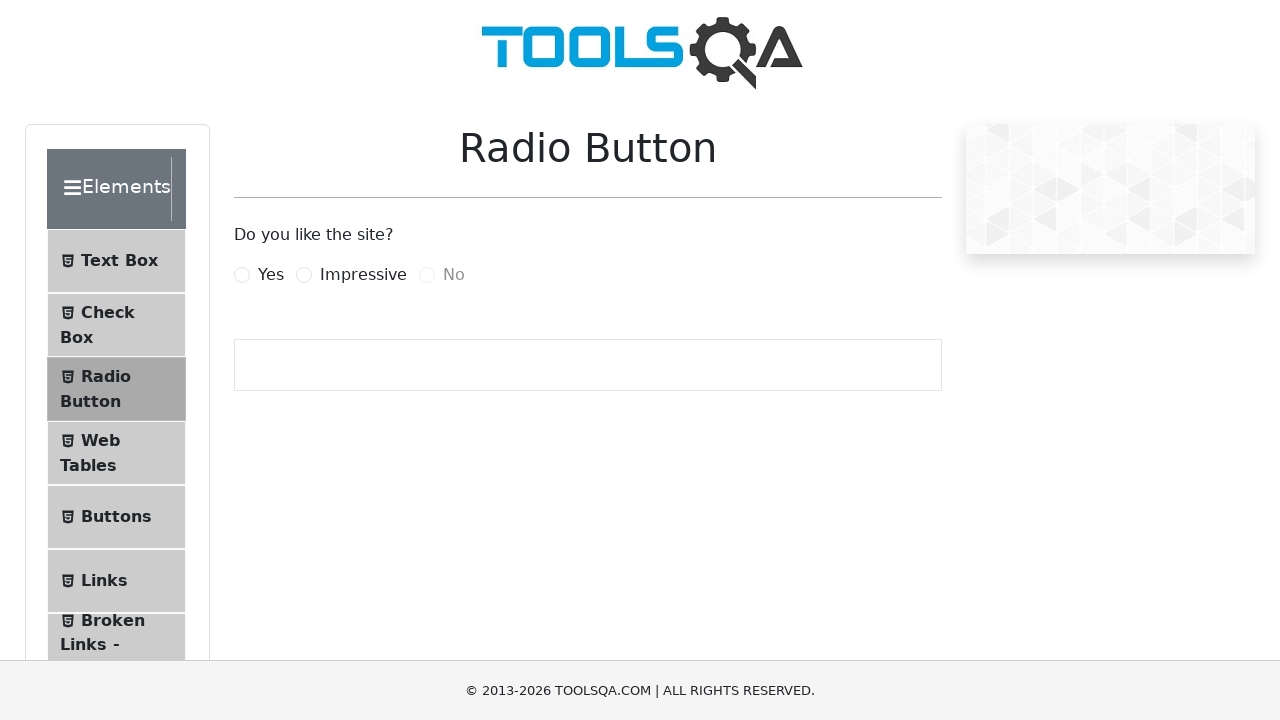

Clicked Impressive radio button label to select it at (363, 275) on label:has-text('Impressive')
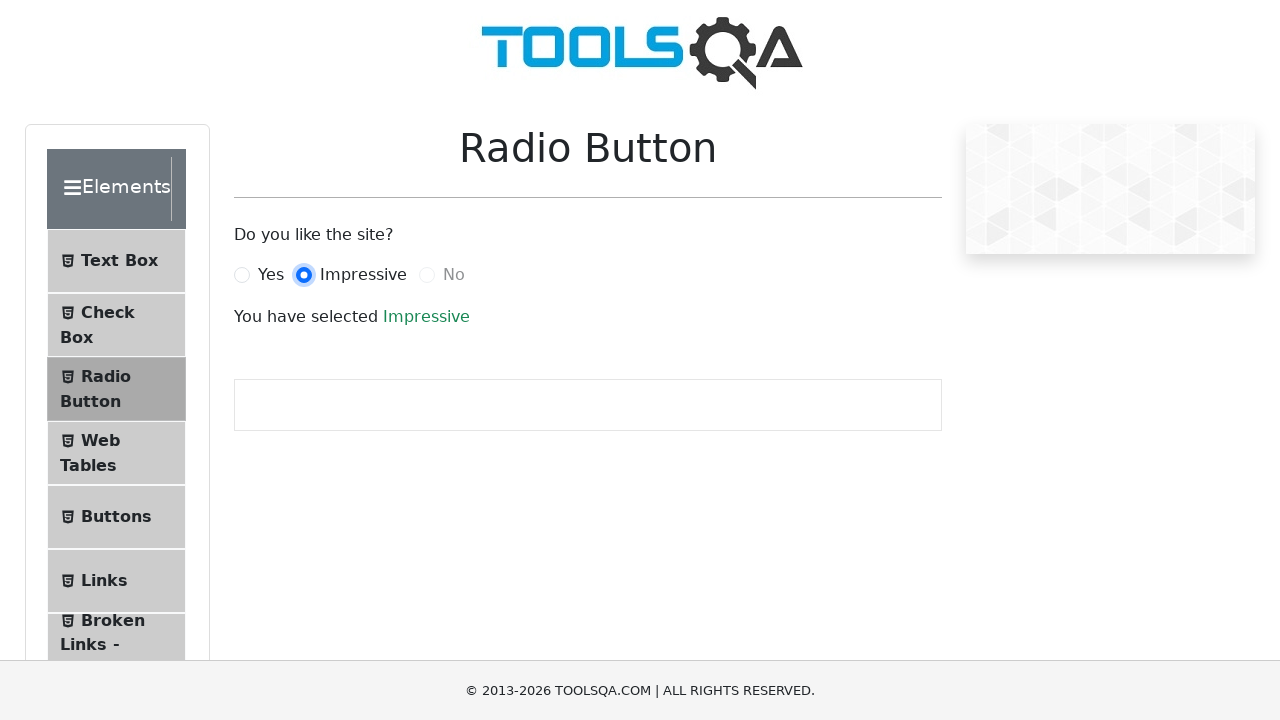

Verified Yes radio button state: False
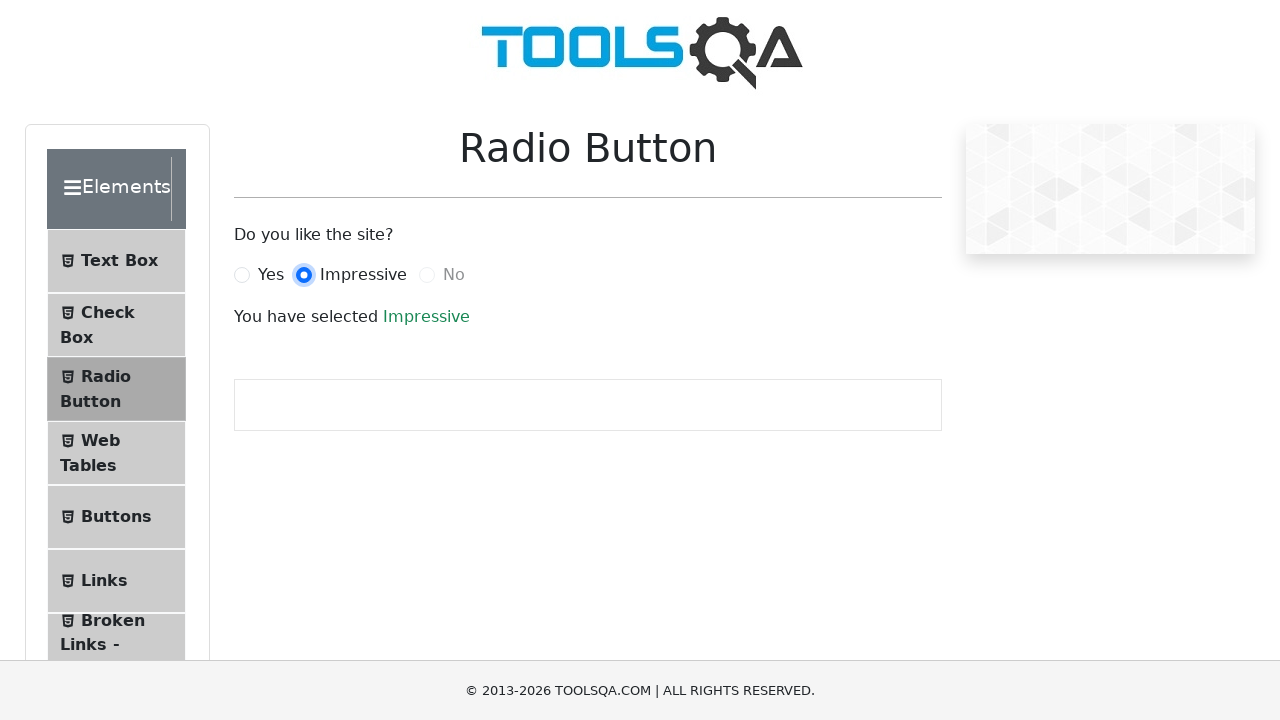

Verified Impressive radio button state: True
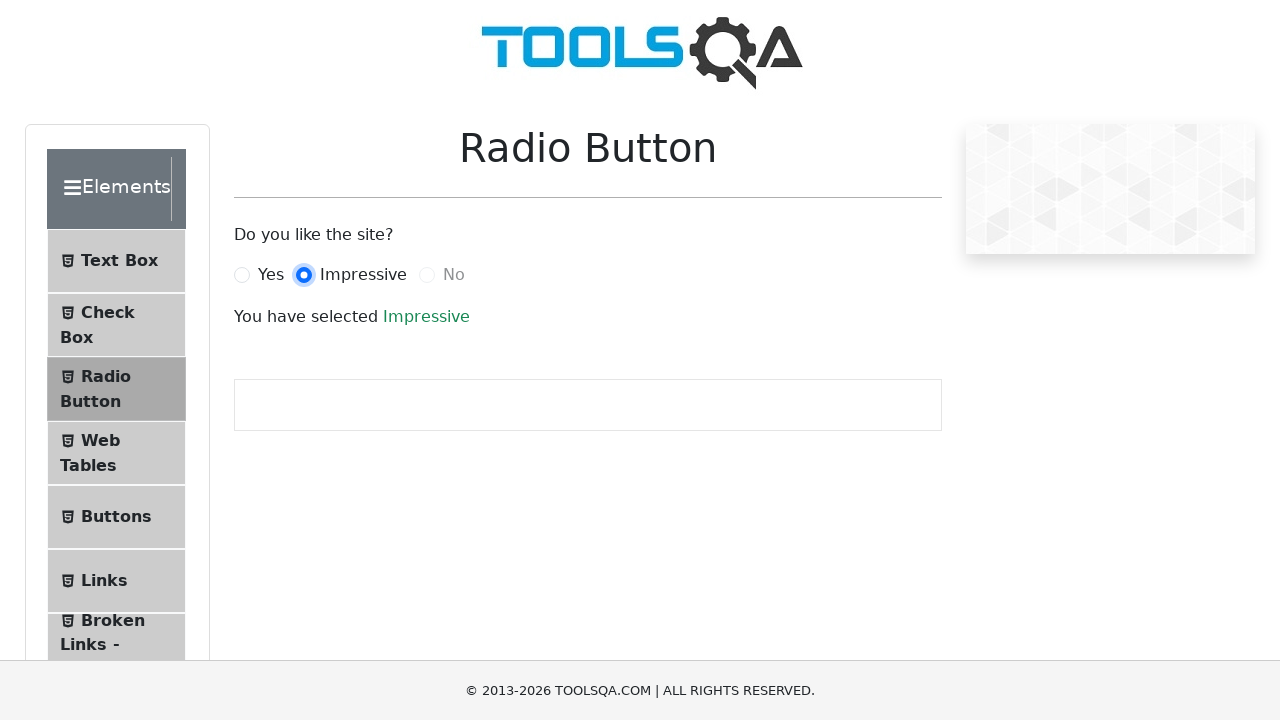

Verified No radio button state: False
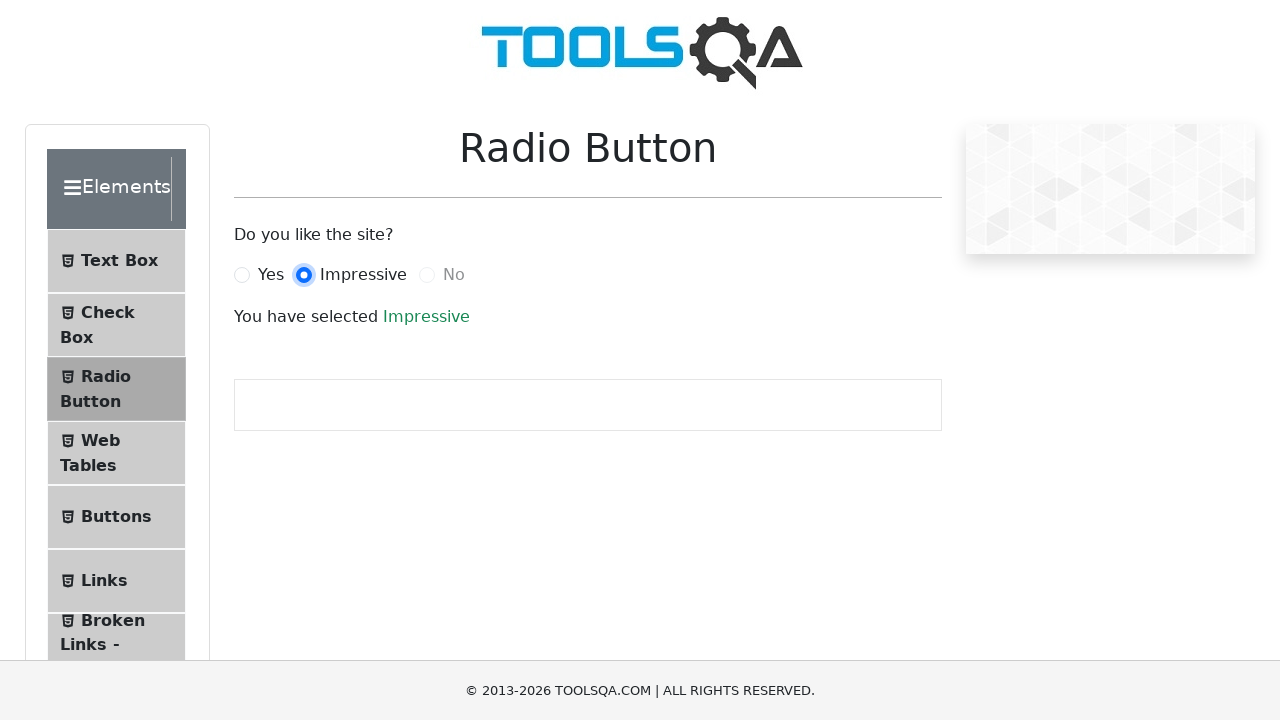

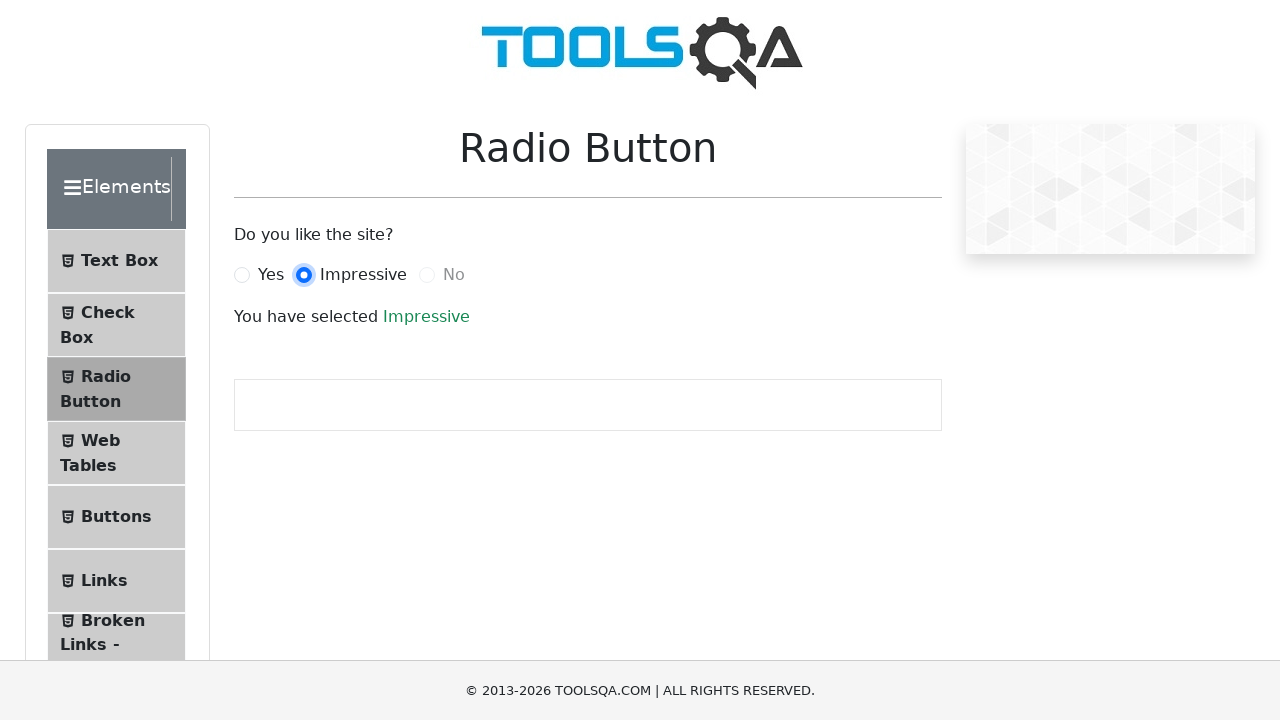